Navigates to a Netlify-hosted application and waits for the page to load, verifying that content is rendered in the DOM.

Starting URL: https://nousi.netlify.app/

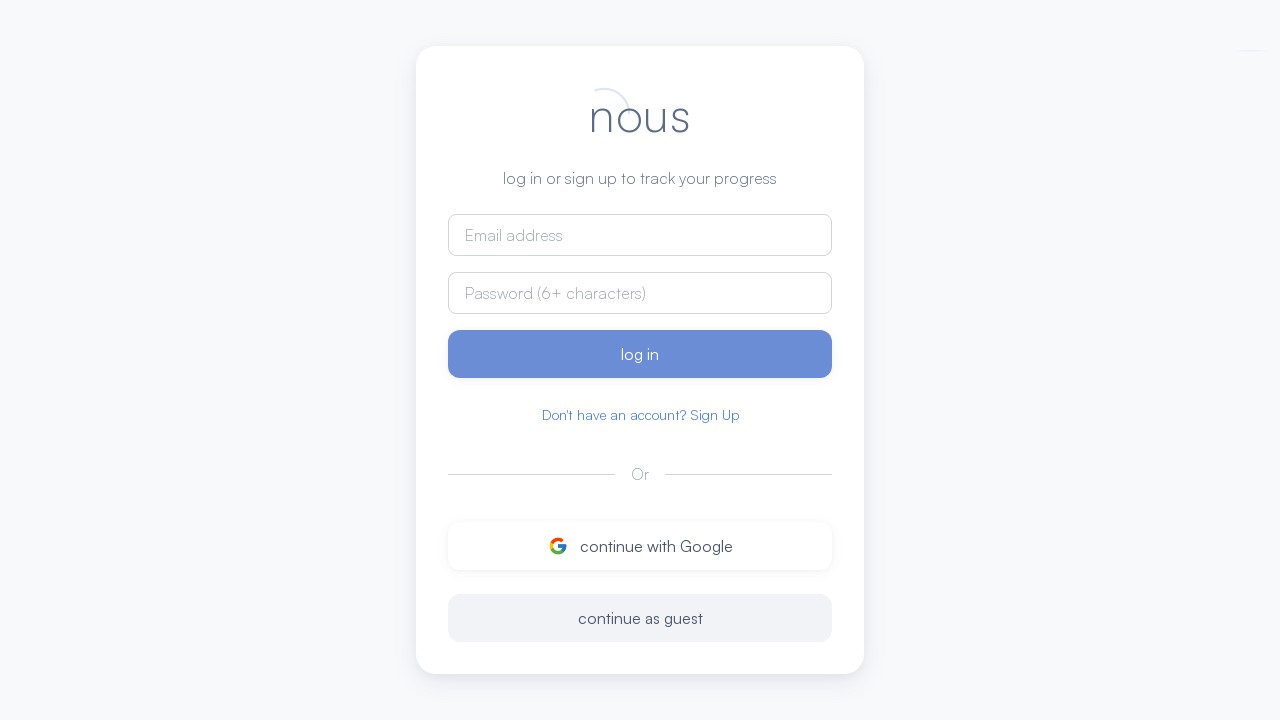

Waited for network to reach idle state - page fully loaded
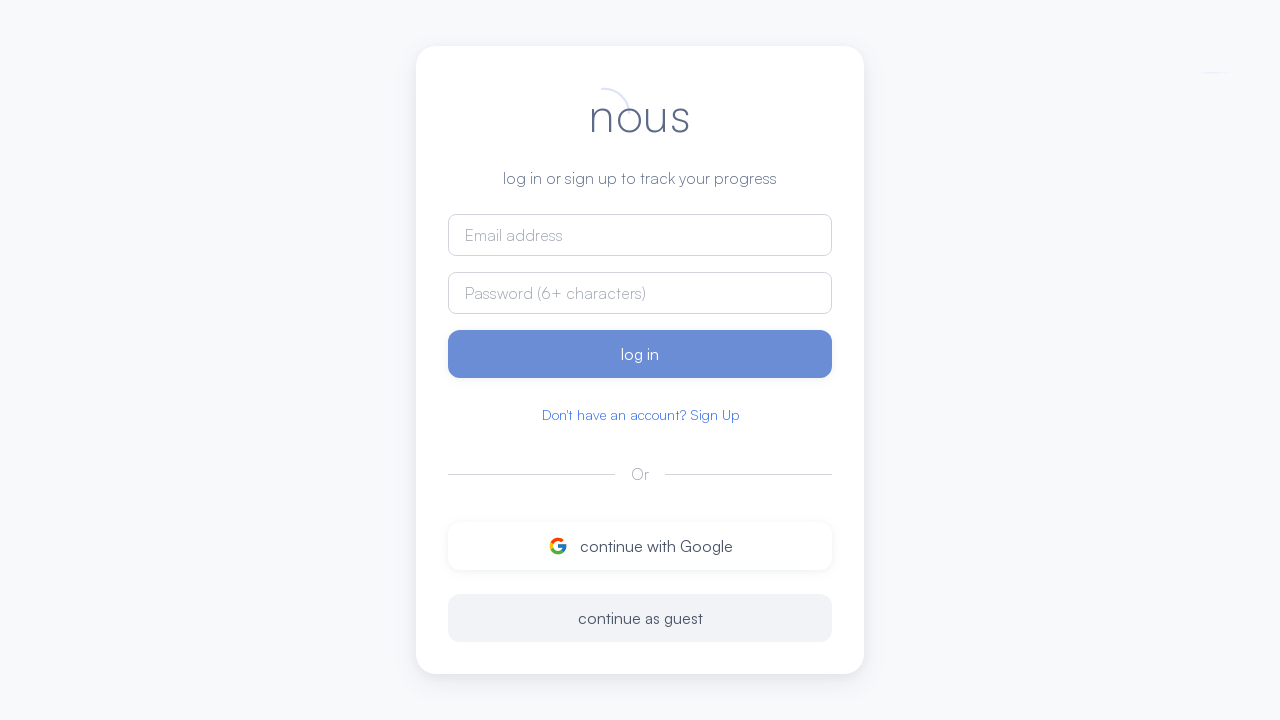

Verified body element is present in DOM
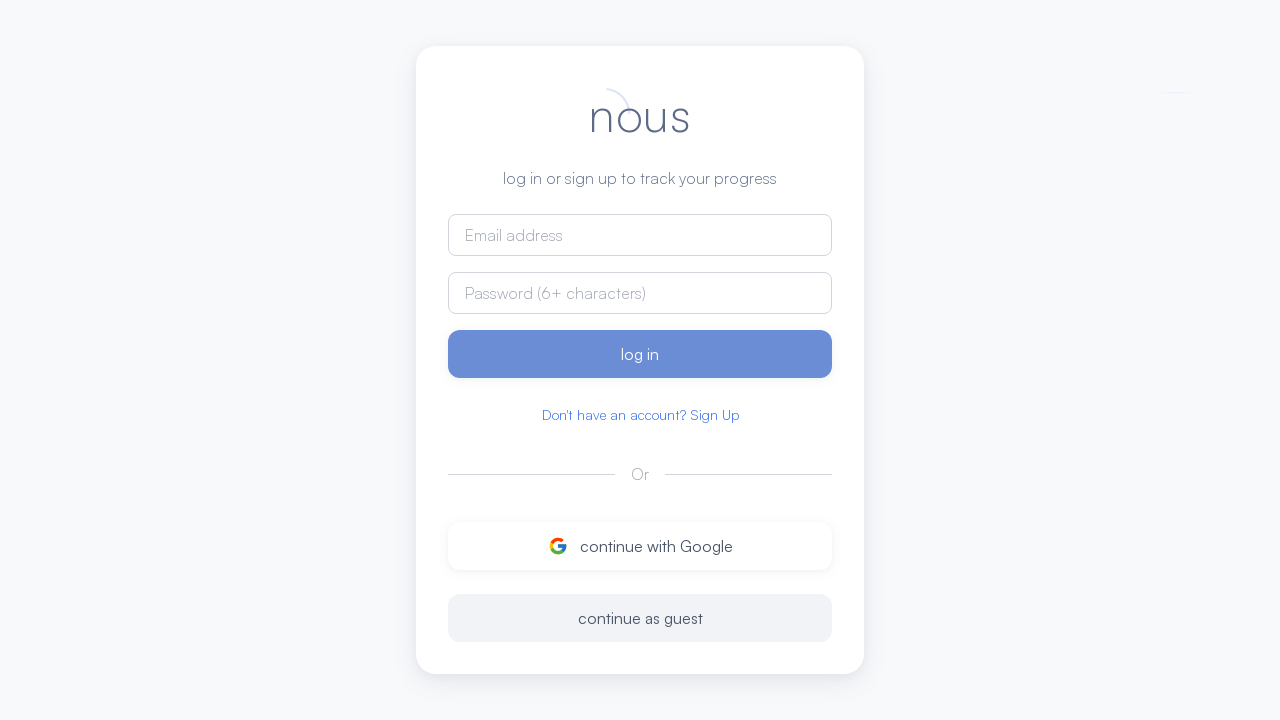

Verified that page content has rendered with text in body
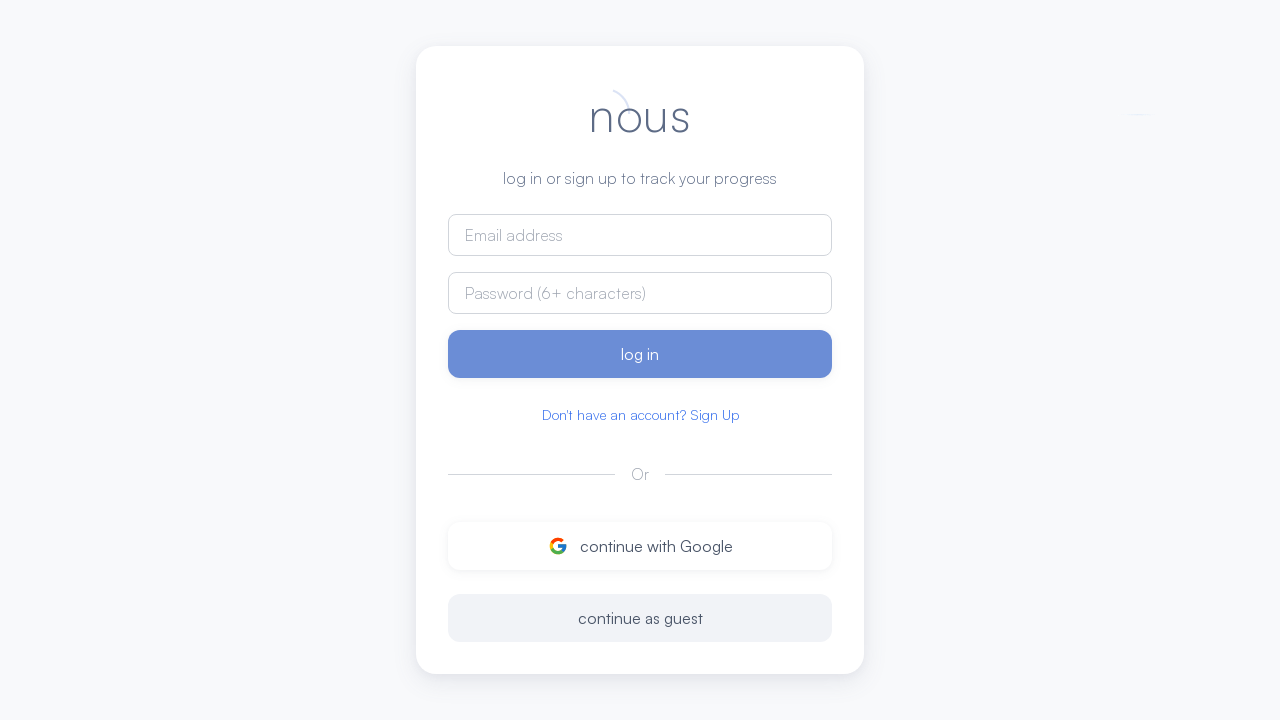

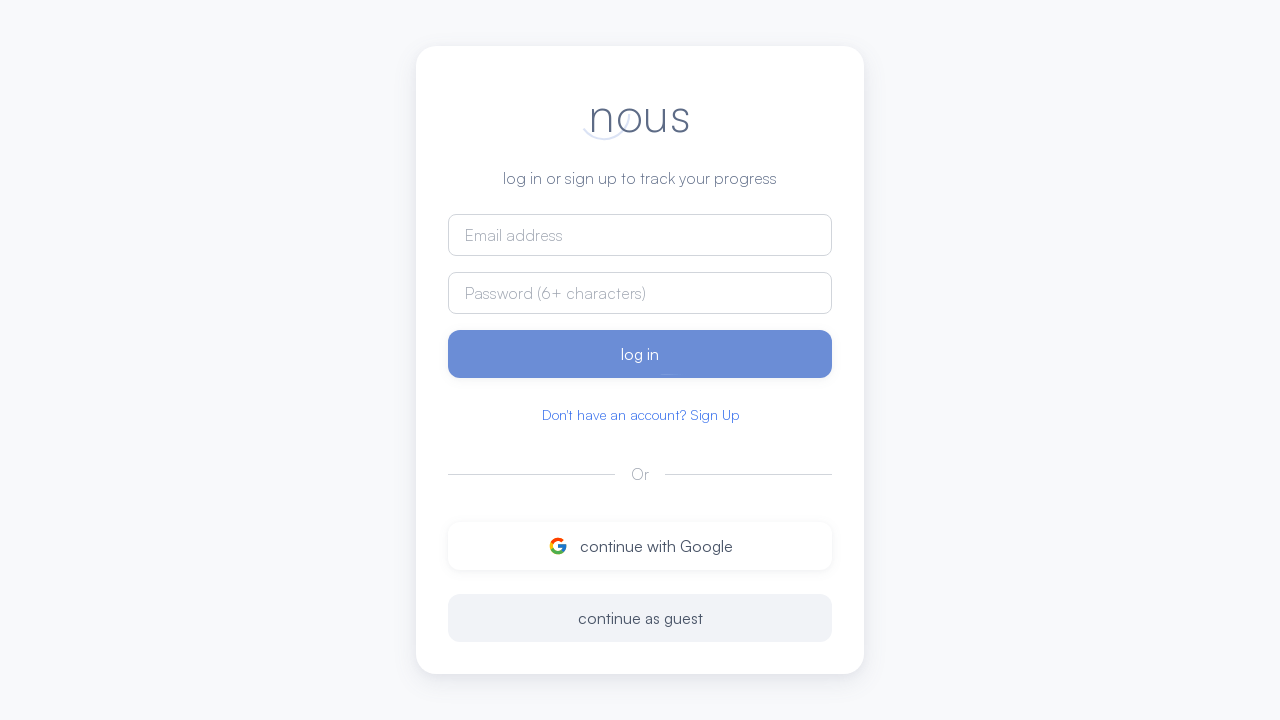